Tests radio button operations by clicking different radio buttons and verifying mutual exclusivity

Starting URL: https://kristinek.github.io/site/examples/actions

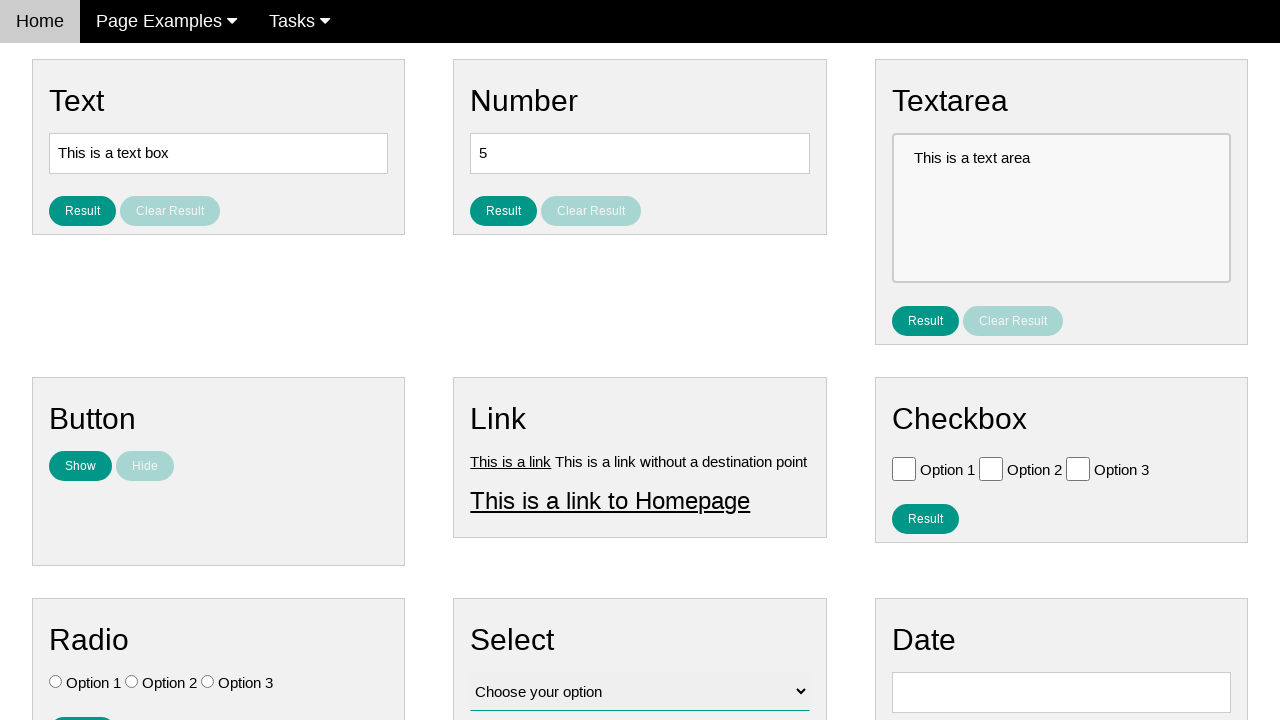

Clicked first radio button (Option 1) at (56, 682) on input[value='Option 1'][id='vfb-7-1']
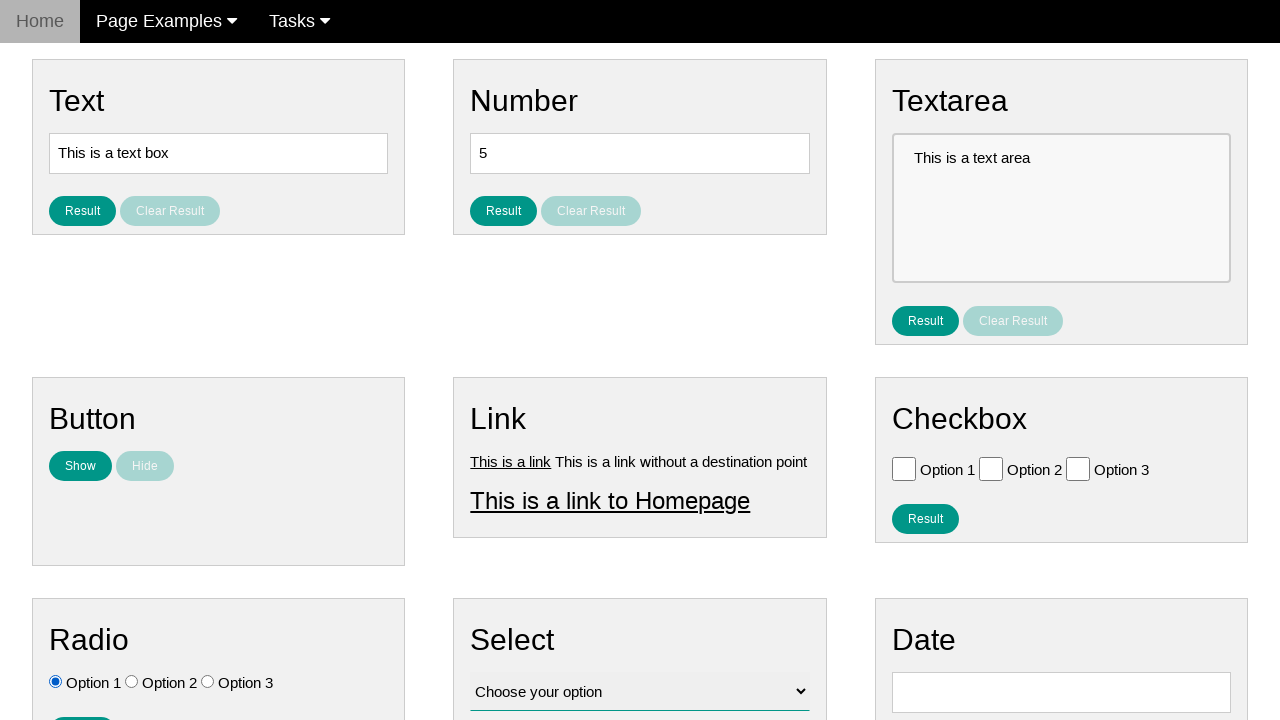

Clicked second radio button (Option 2), verifying mutual exclusivity at (132, 682) on input[value='Option 2'][id='vfb-7-2']
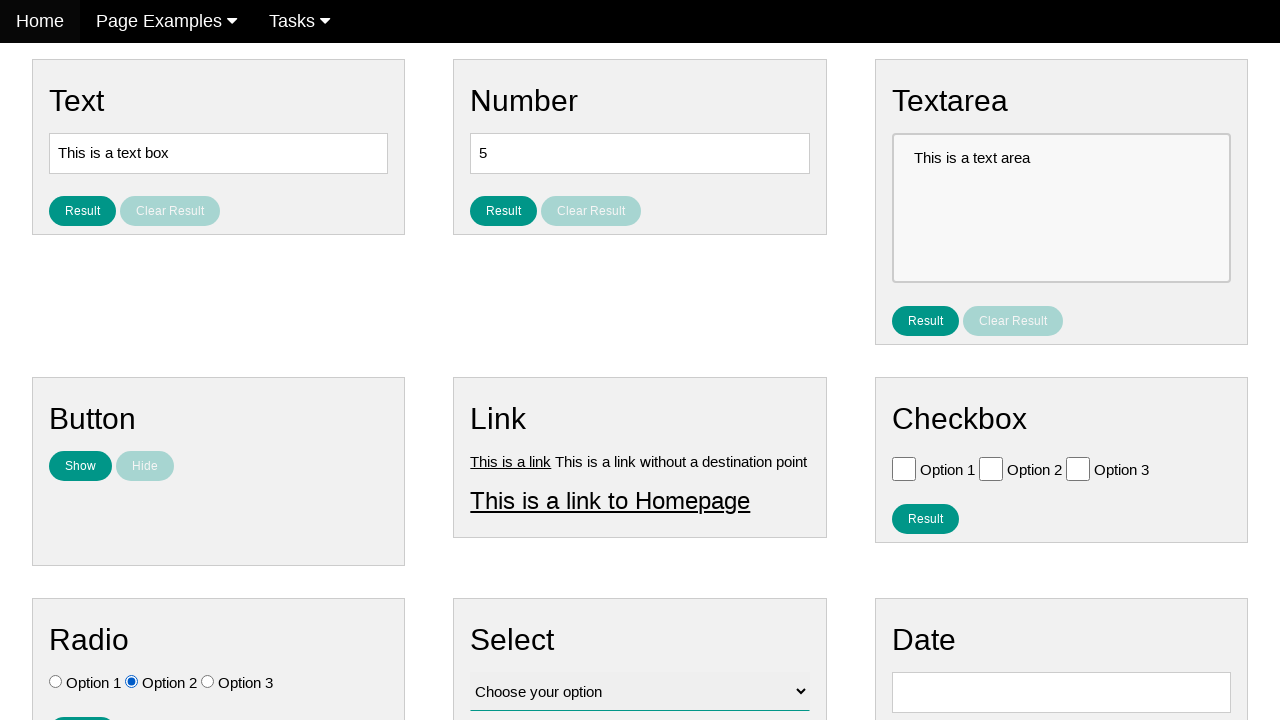

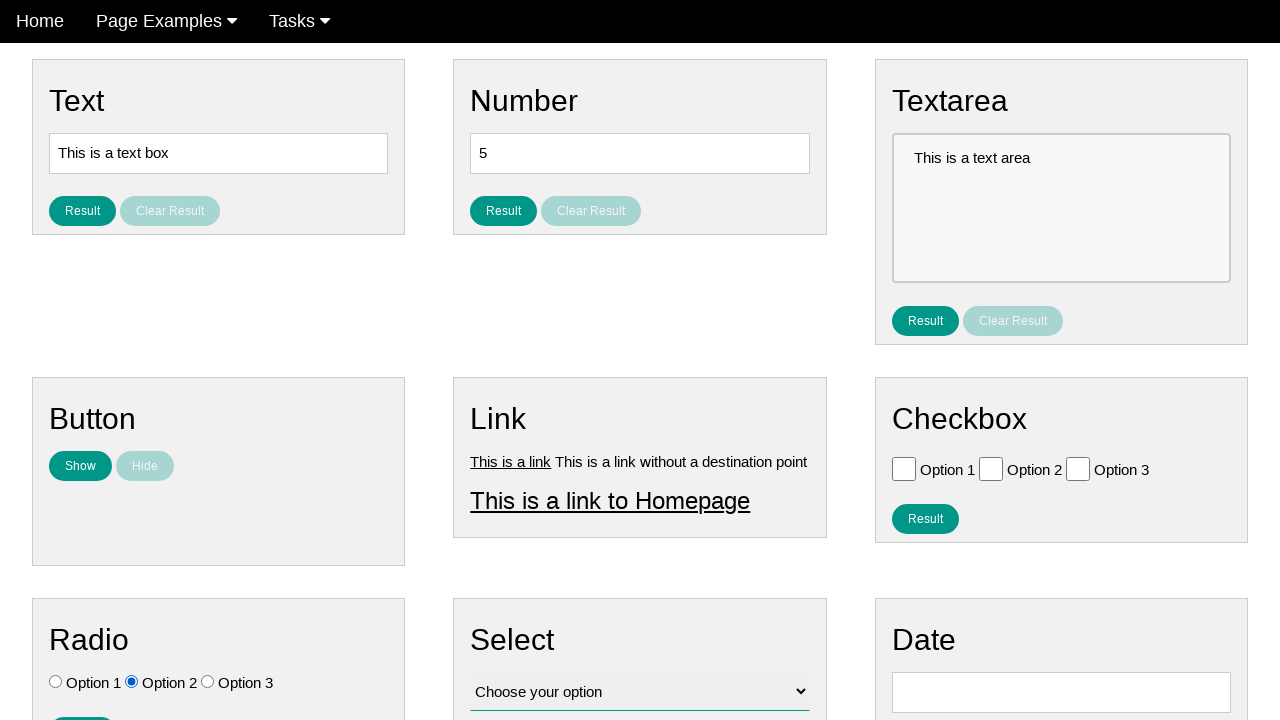